Tests adding an item to cart, deleting it, and checking the cart state after deletion.

Starting URL: https://www.demoblaze.com/

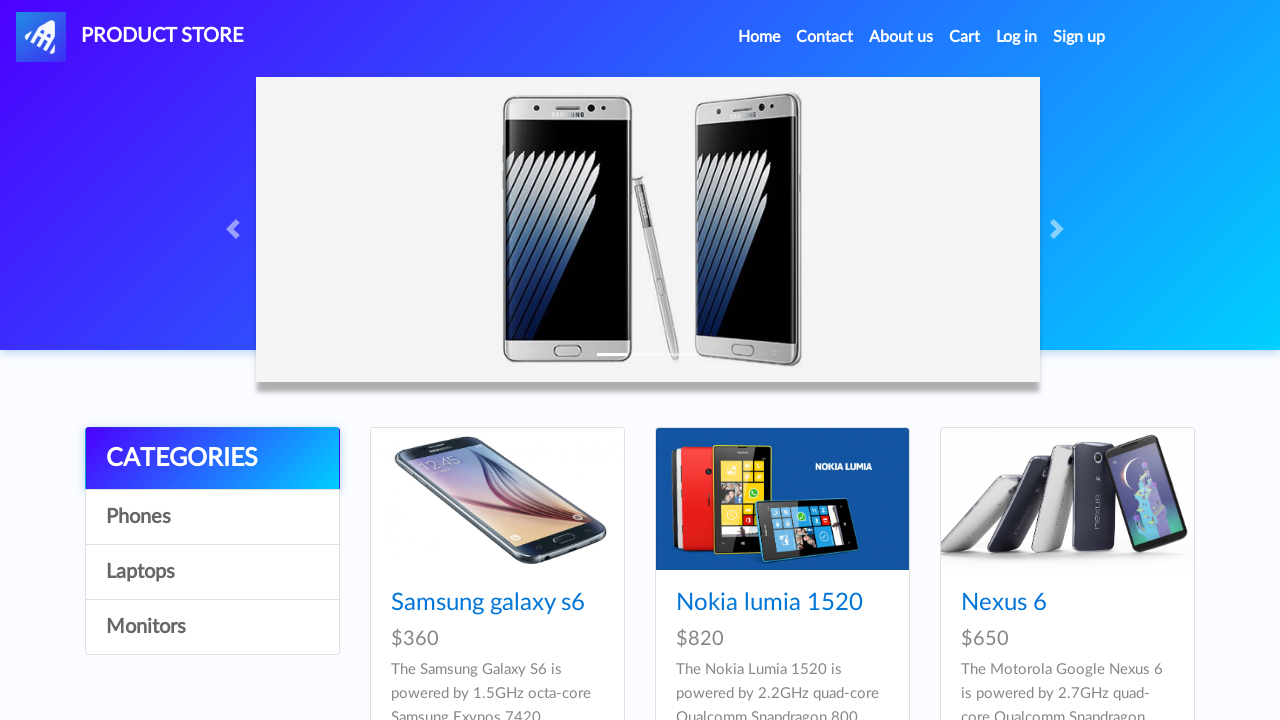

Clicked on Samsung Galaxy S6 product link at (488, 603) on internal:role=link[name="Samsung galaxy s6"i]
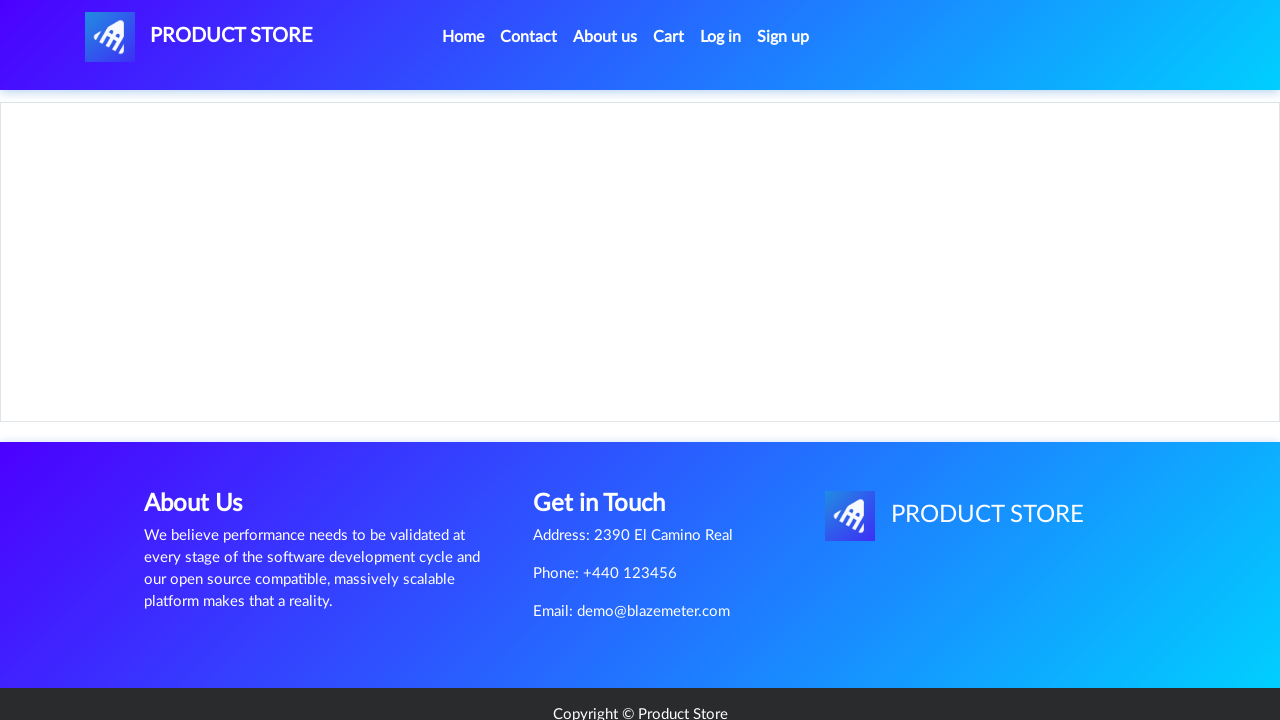

Set up dialog handler to dismiss confirmation
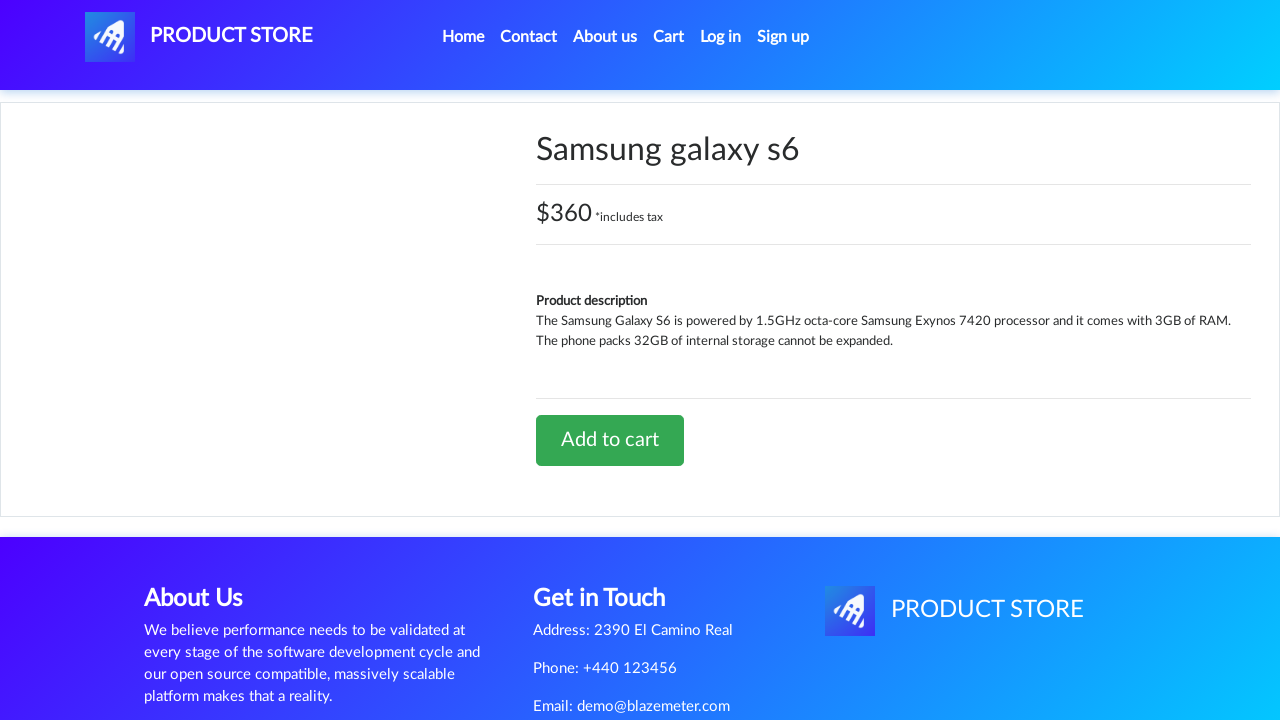

Clicked 'Add to cart' button and dismissed confirmation dialog at (610, 440) on internal:role=link[name="Add to cart"i]
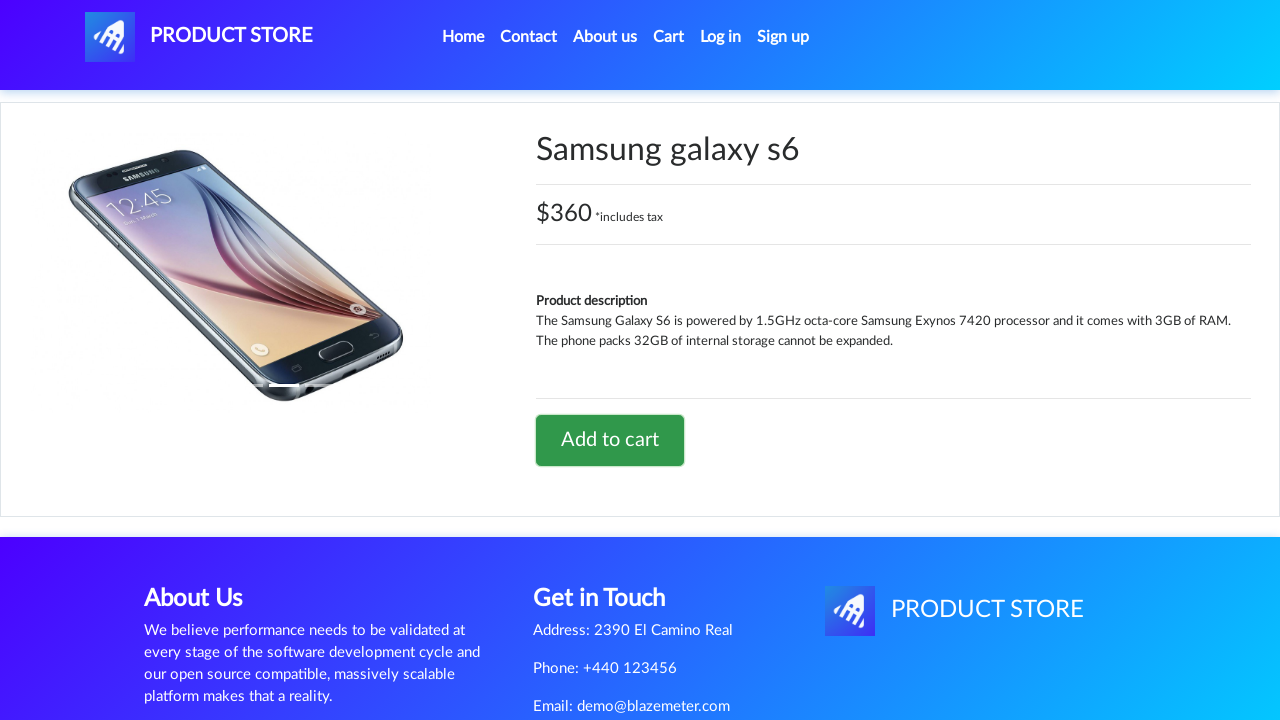

Navigated to Cart page at (669, 37) on internal:role=link[name="Cart"s]
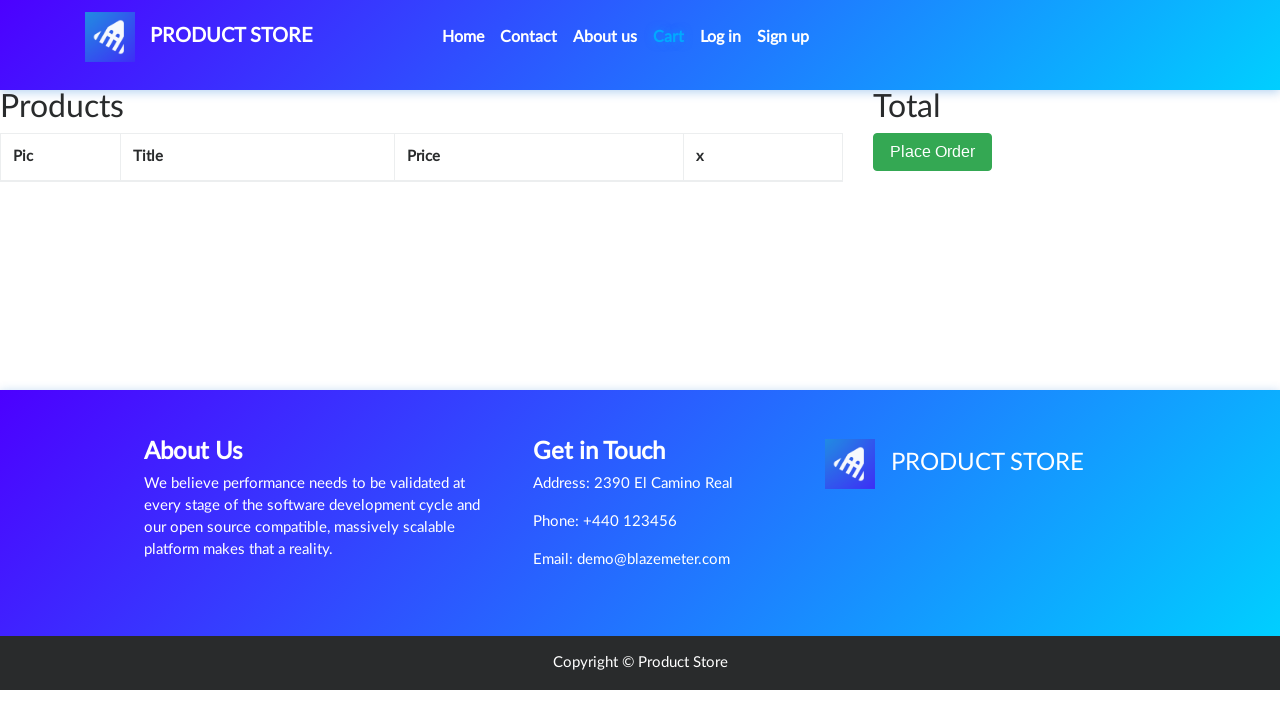

Clicked page wrapper to ensure cart page fully loaded at (640, 240) on #page-wrapper
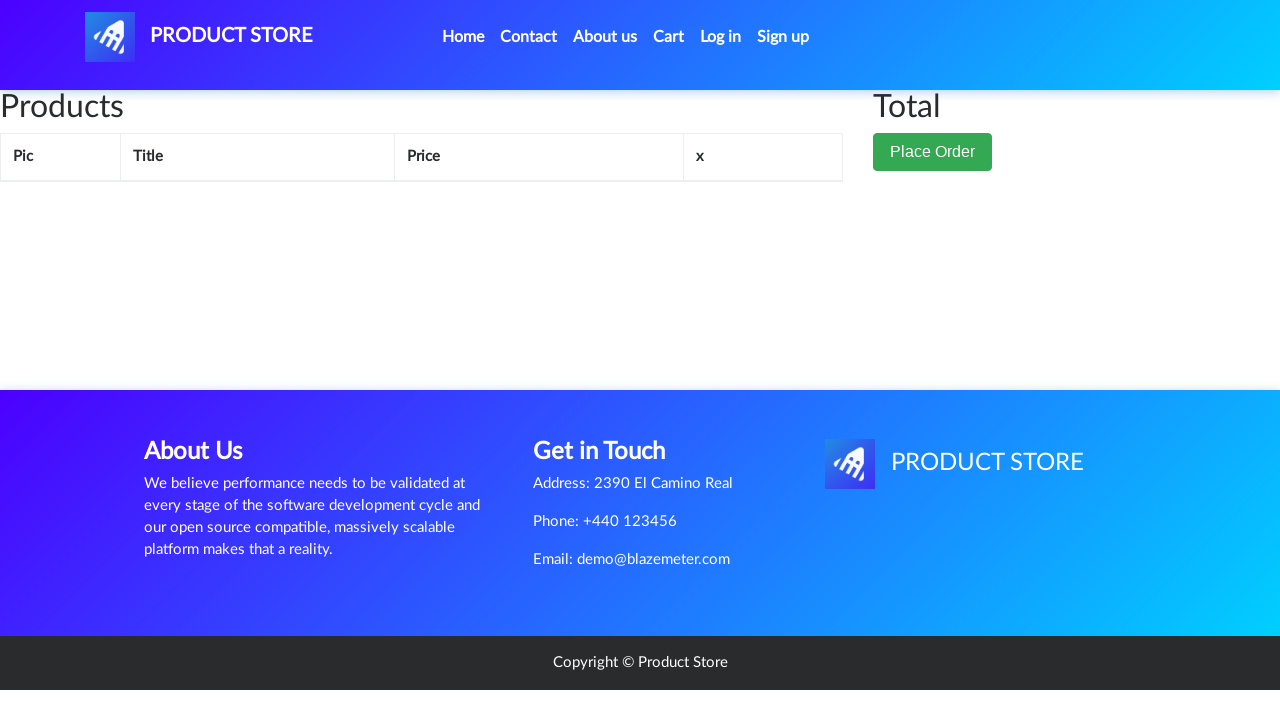

Clicked 'Delete' button to remove item from cart at (697, 205) on internal:role=link[name="Delete"i]
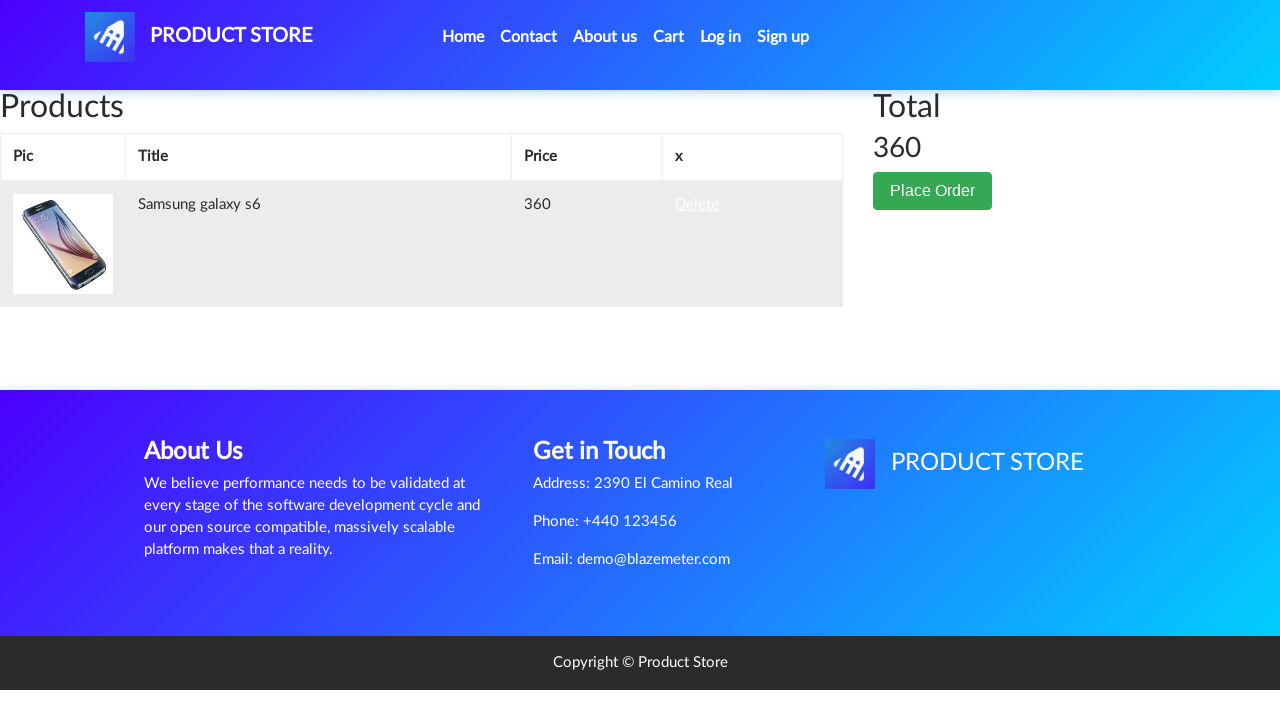

Waited 3 seconds for deletion to complete
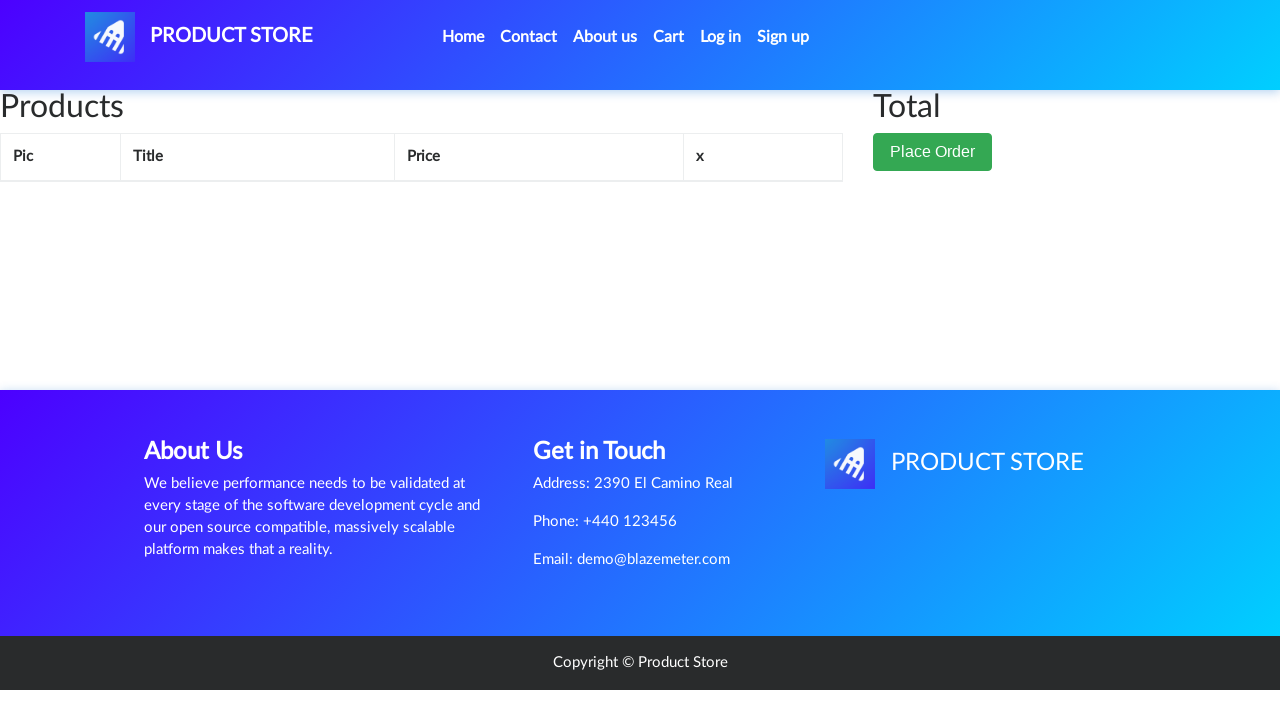

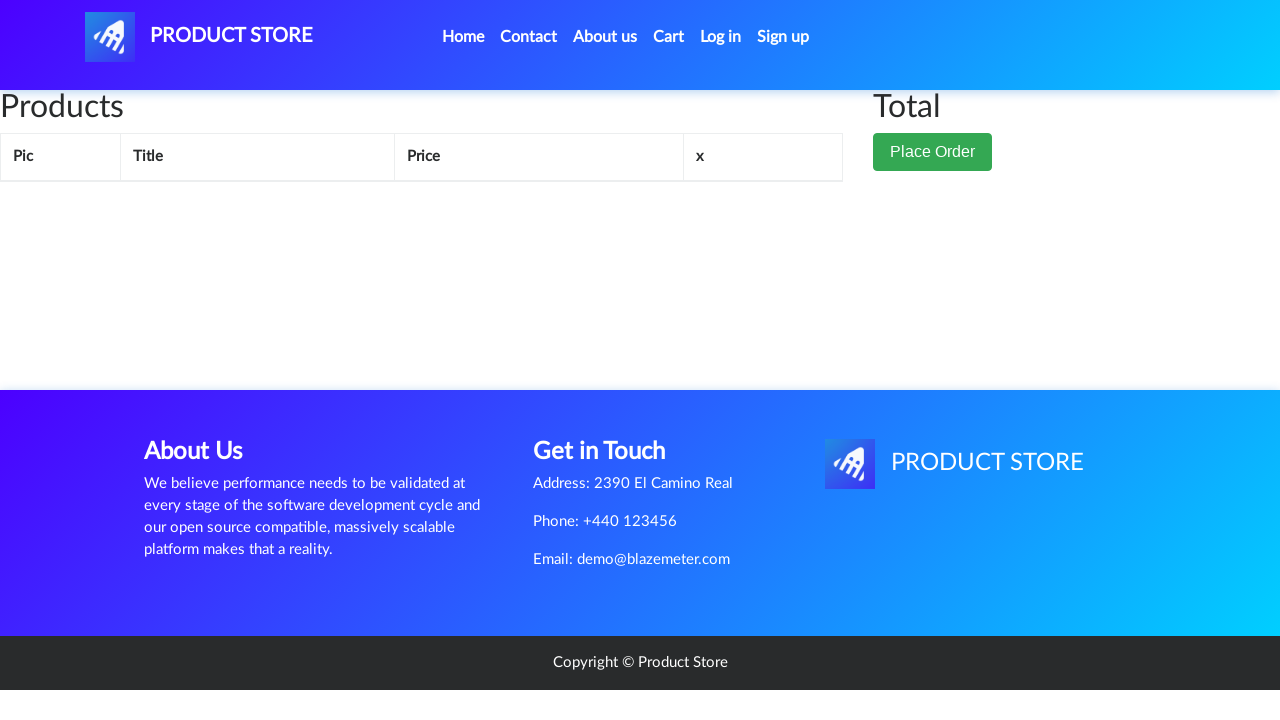